Tests accordion UI component by clicking on an accordion item to expand it and verify the content.

Starting URL: https://practice-automation.com/accordions/

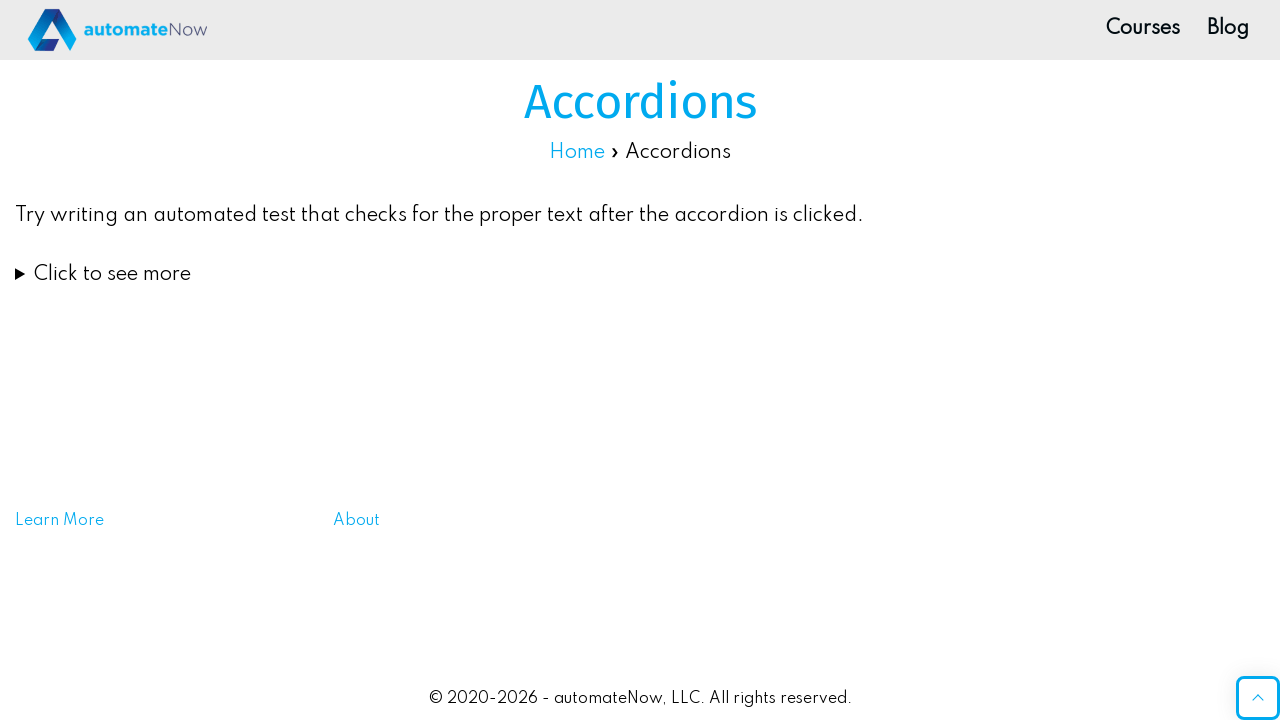

Clicked on accordion item to expand it at (640, 274) on xpath=//summary[contains(@class,'accordion-item__title')]
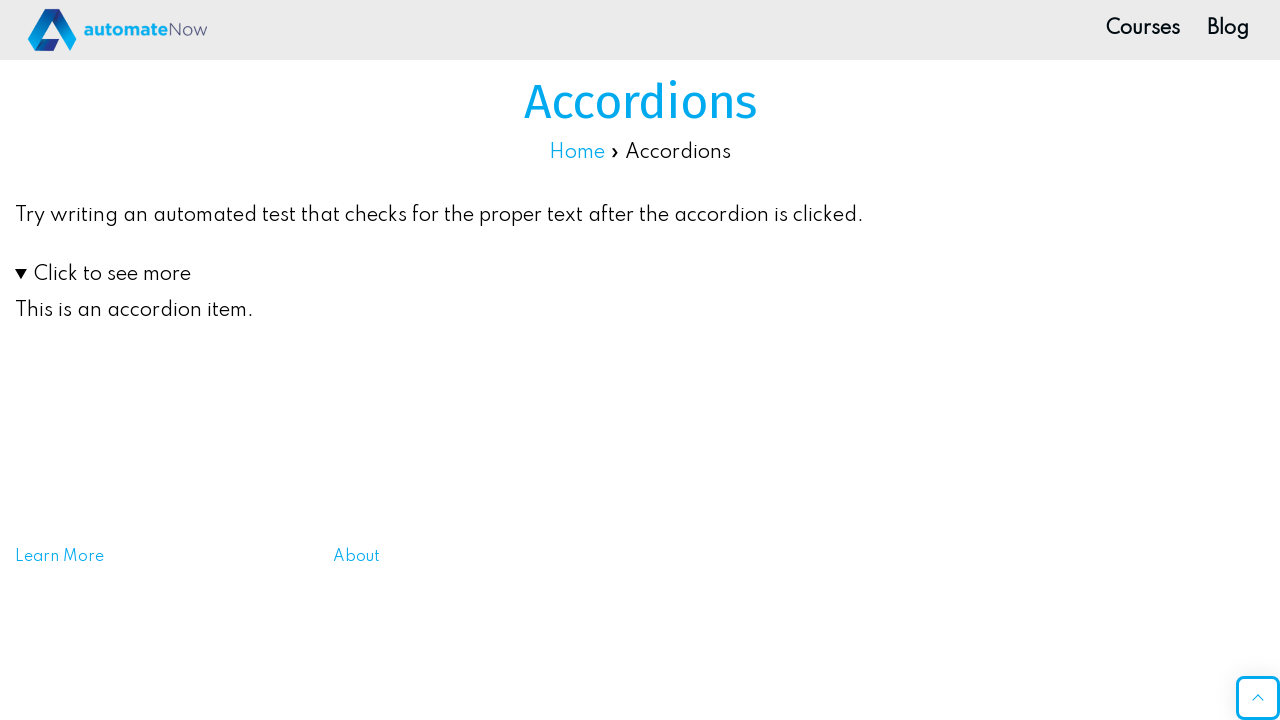

Accordion content became visible
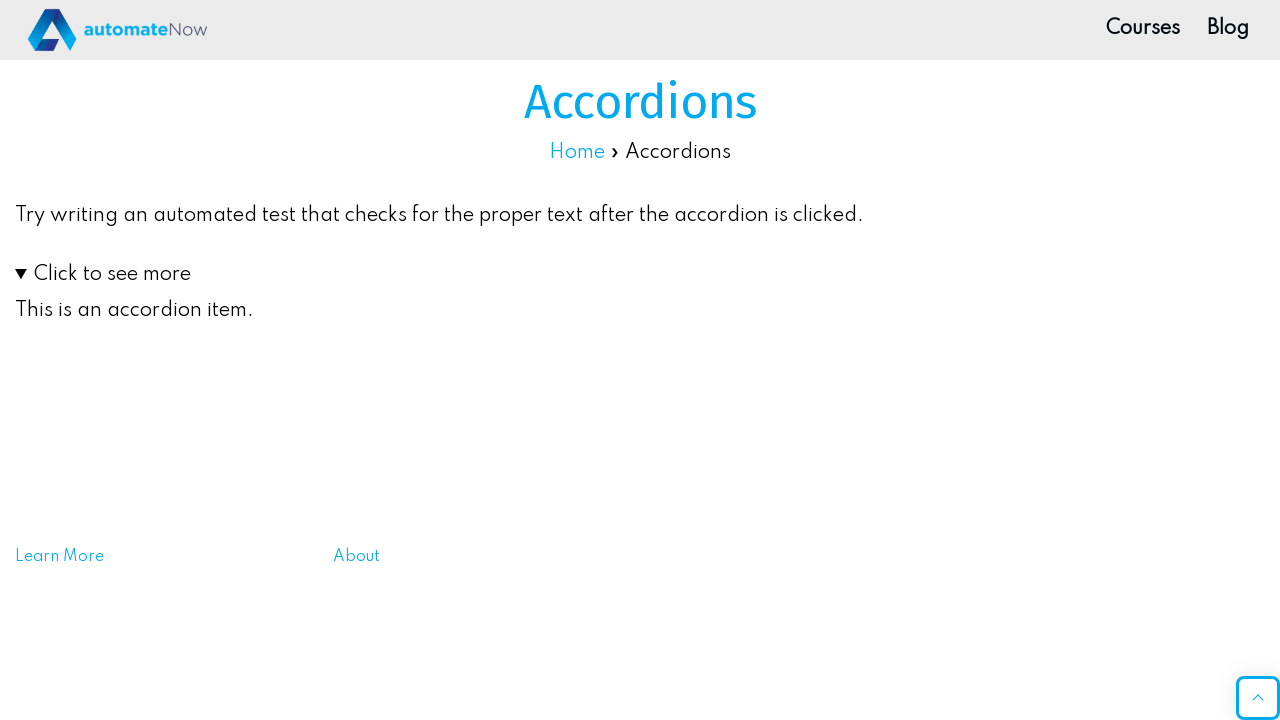

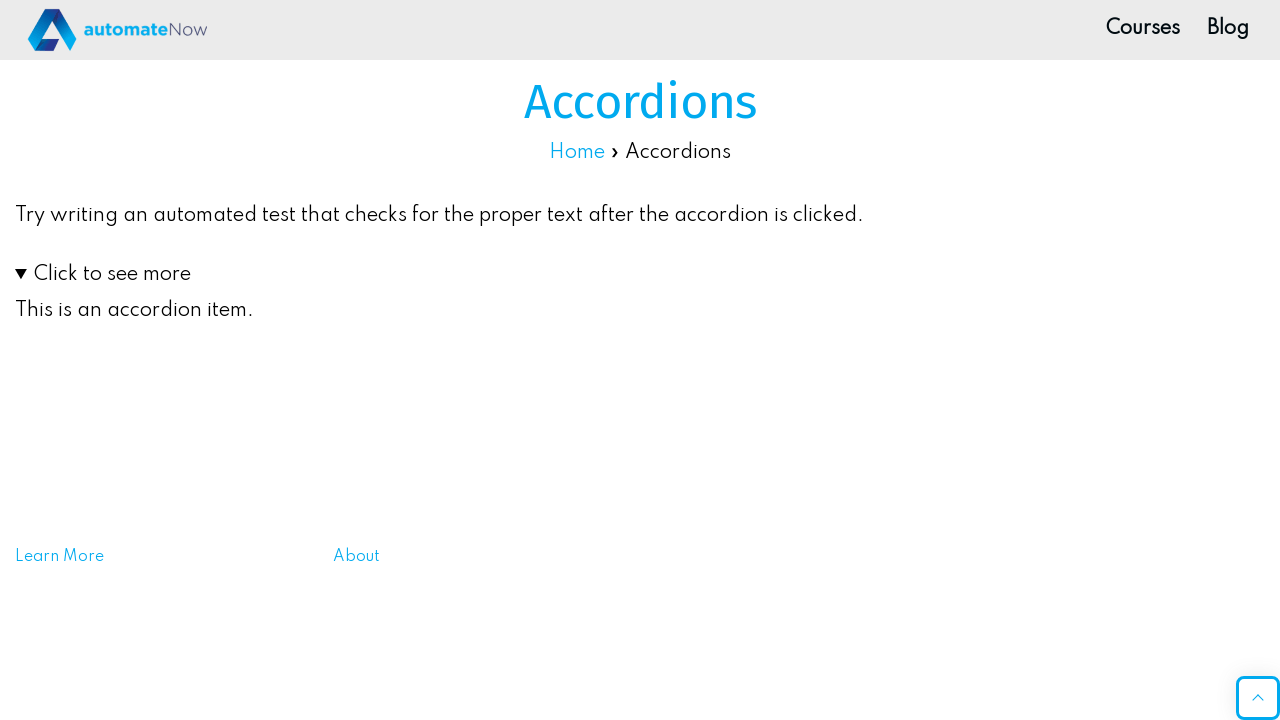